Tests that edits are cancelled when pressing Escape key

Starting URL: https://demo.playwright.dev/todomvc

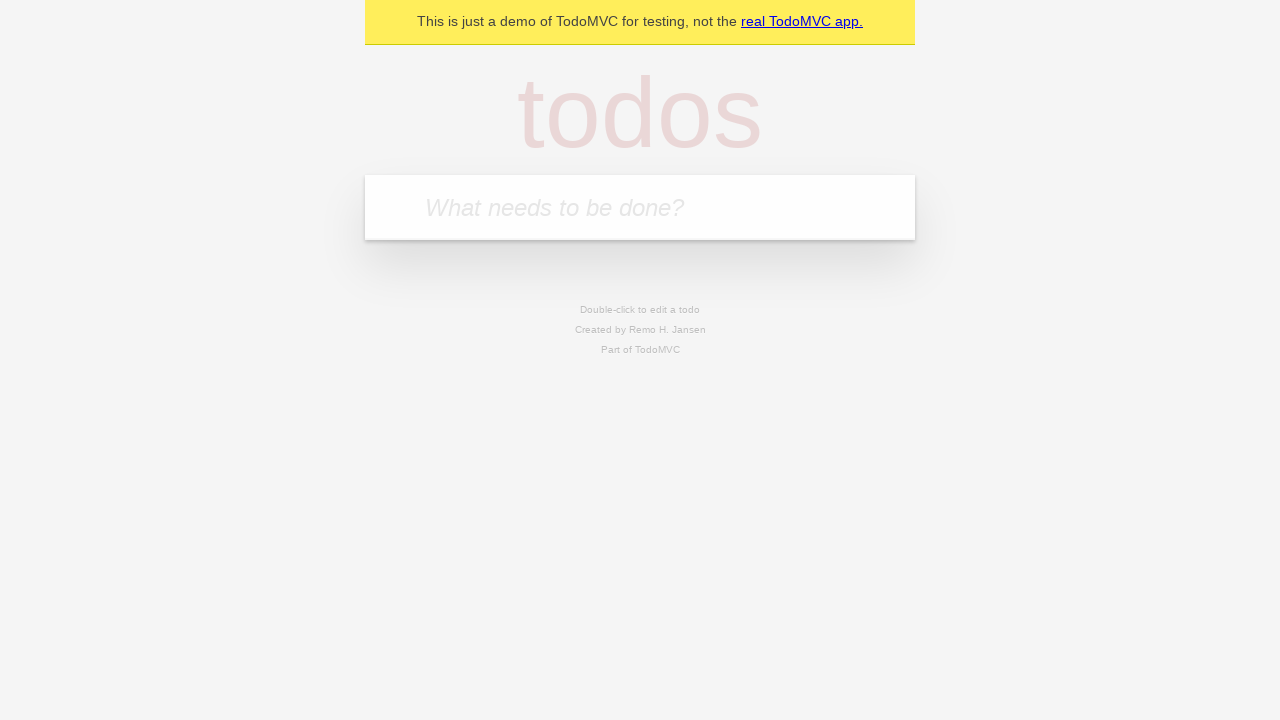

Filled new todo input with 'buy some cheese' on internal:attr=[placeholder="What needs to be done?"i]
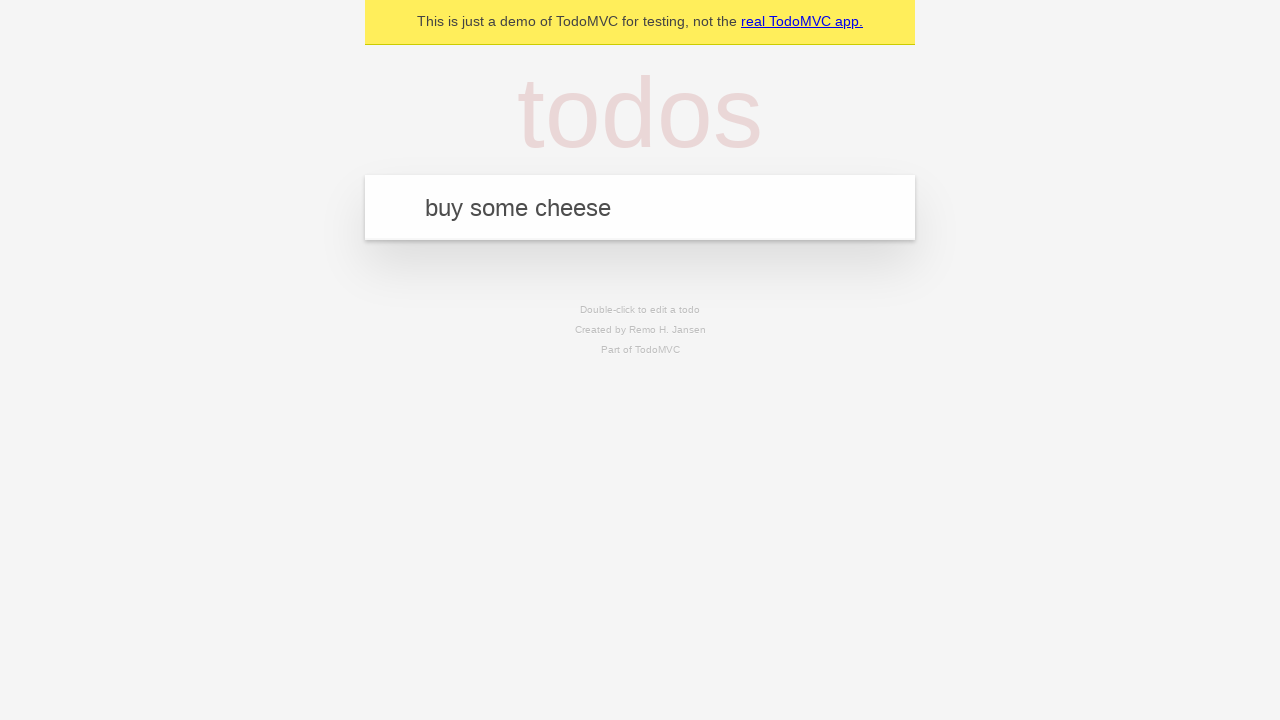

Pressed Enter to create todo 'buy some cheese' on internal:attr=[placeholder="What needs to be done?"i]
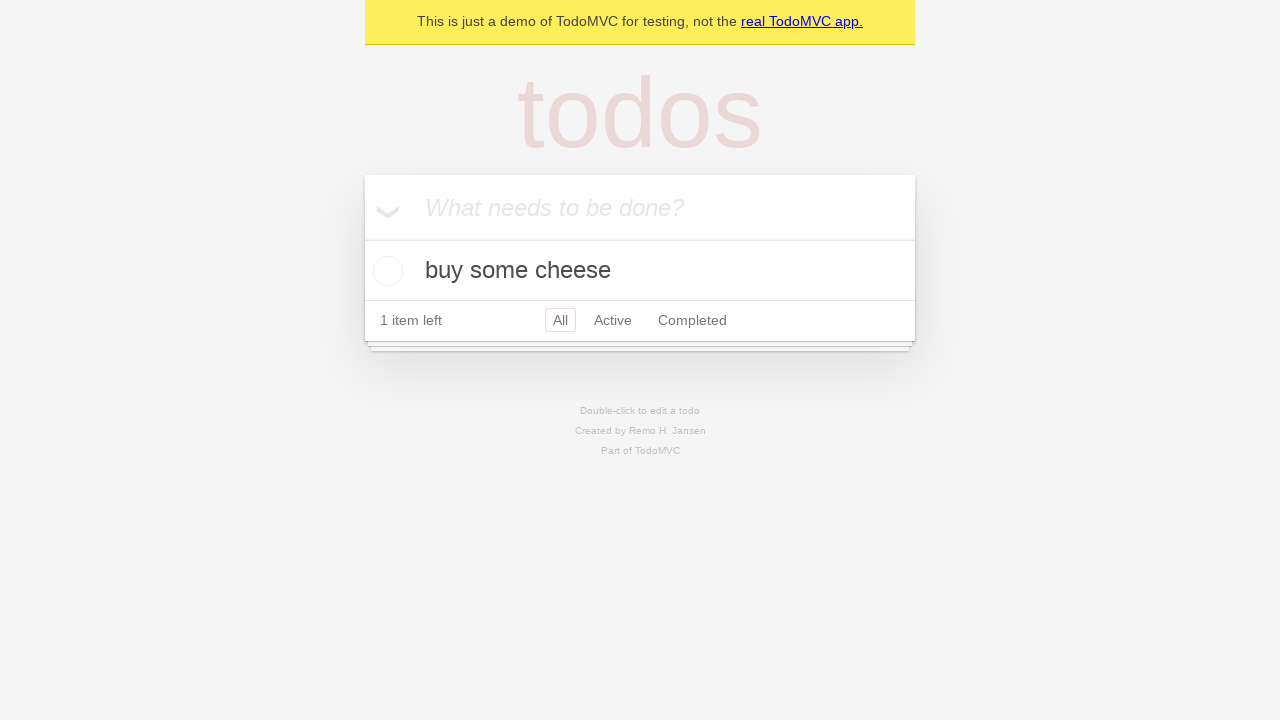

Filled new todo input with 'feed the cat' on internal:attr=[placeholder="What needs to be done?"i]
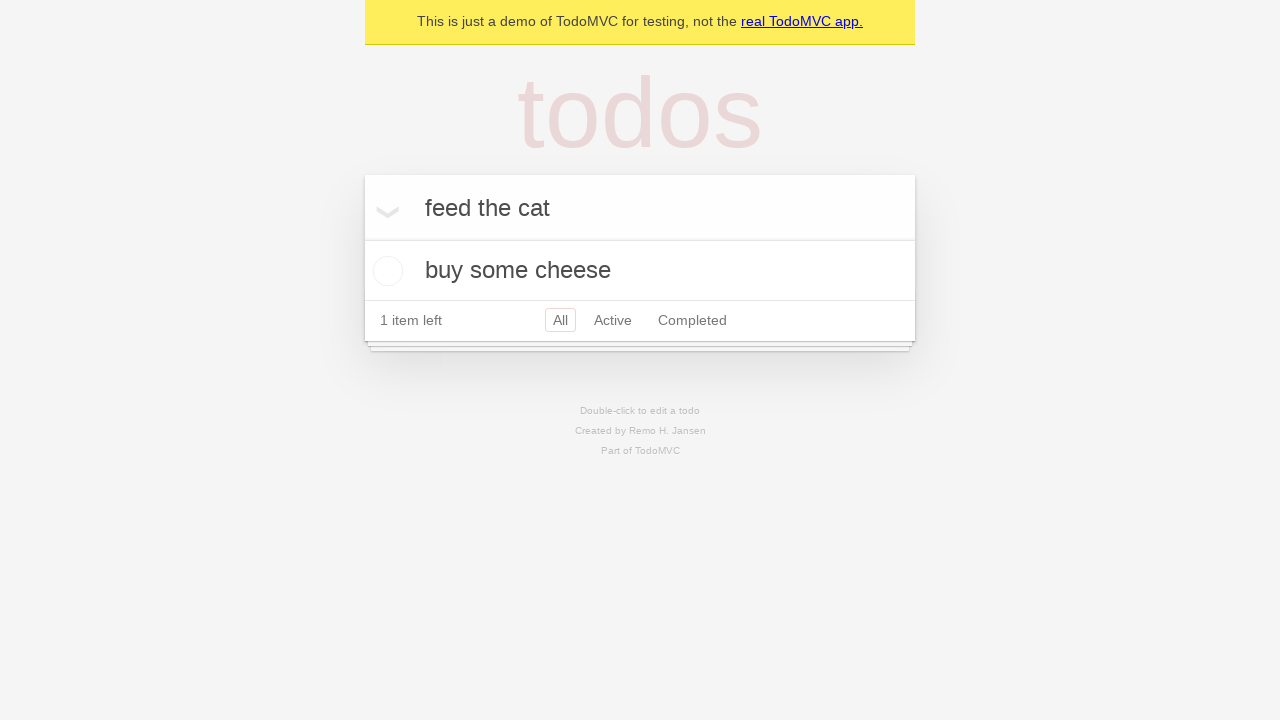

Pressed Enter to create todo 'feed the cat' on internal:attr=[placeholder="What needs to be done?"i]
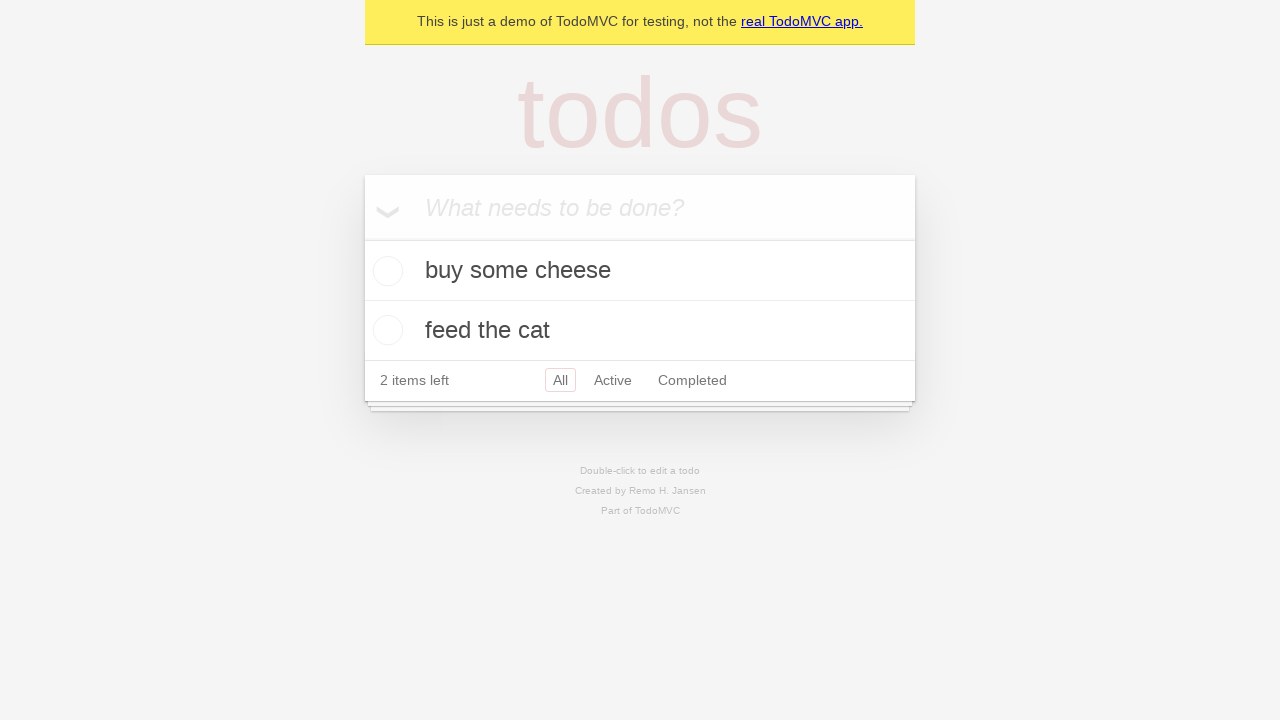

Filled new todo input with 'book a doctors appointment' on internal:attr=[placeholder="What needs to be done?"i]
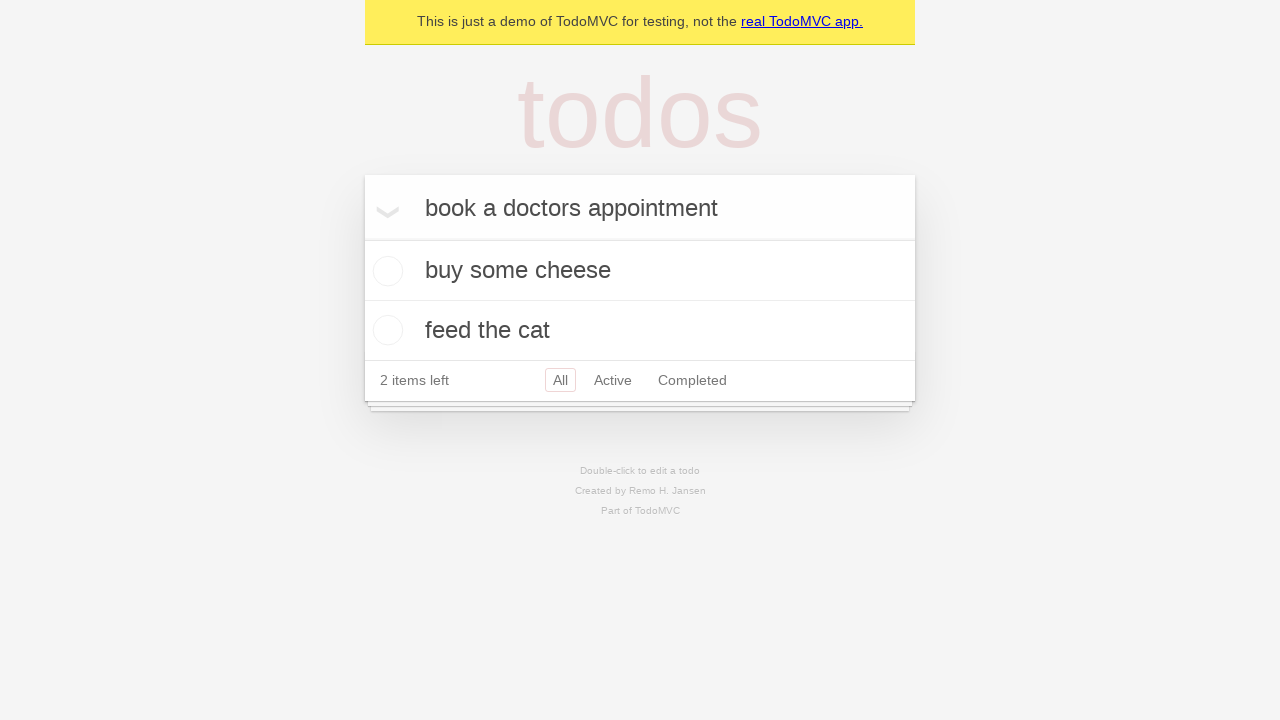

Pressed Enter to create todo 'book a doctors appointment' on internal:attr=[placeholder="What needs to be done?"i]
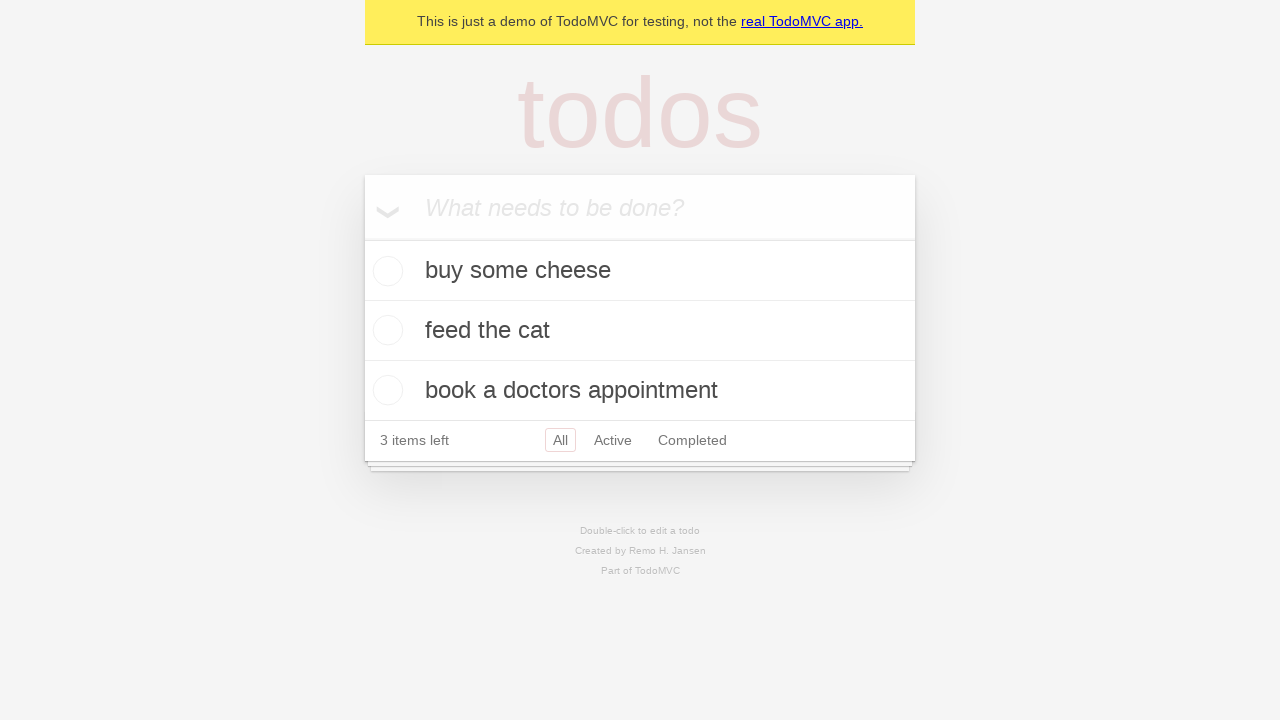

Third todo item loaded
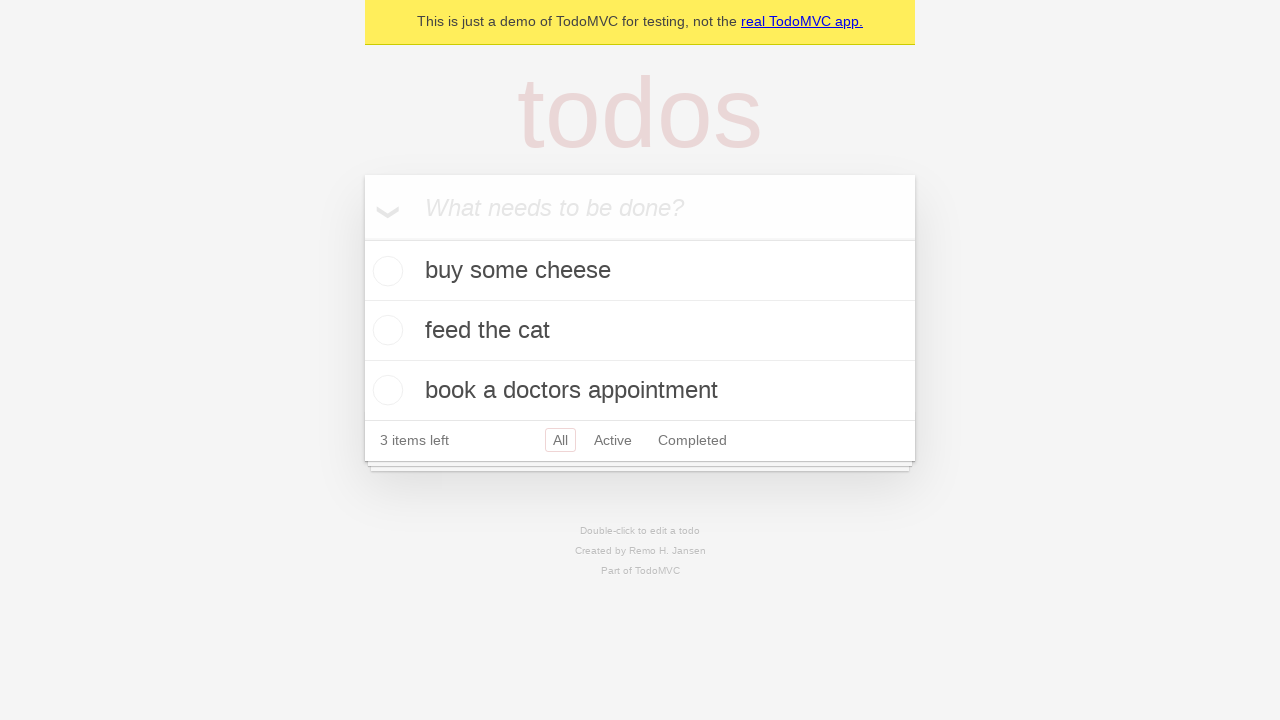

Double-clicked second todo item to enter edit mode at (640, 331) on [data-testid='todo-item'] >> nth=1
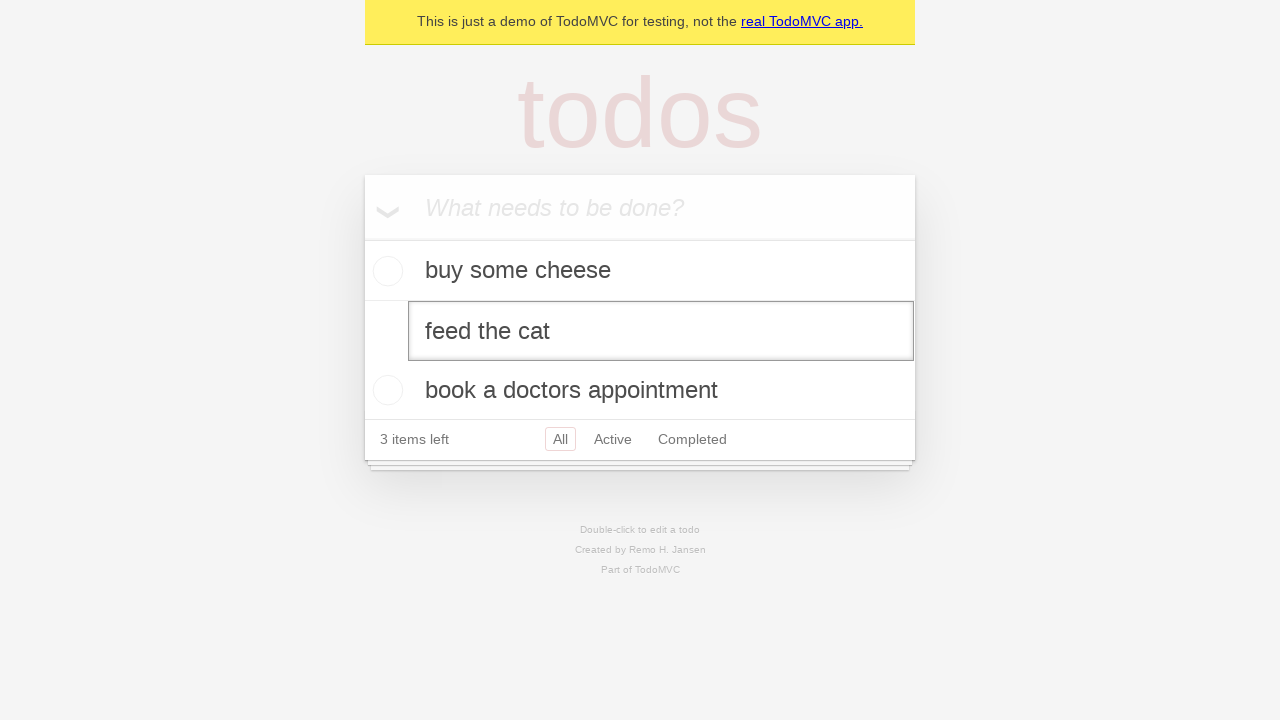

Filled edit input with 'buy some sausages' on [data-testid='todo-item'] >> nth=1 >> internal:role=textbox[name="Edit"i]
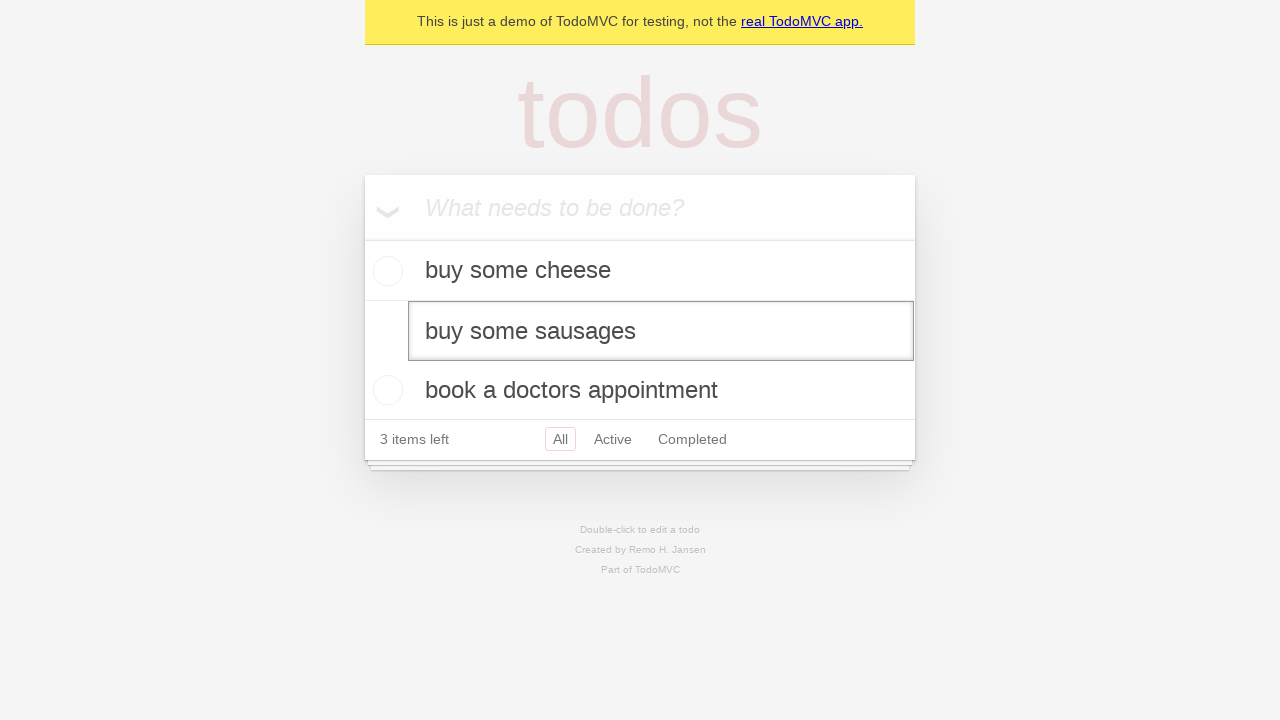

Pressed Escape key to cancel edit changes on [data-testid='todo-item'] >> nth=1 >> internal:role=textbox[name="Edit"i]
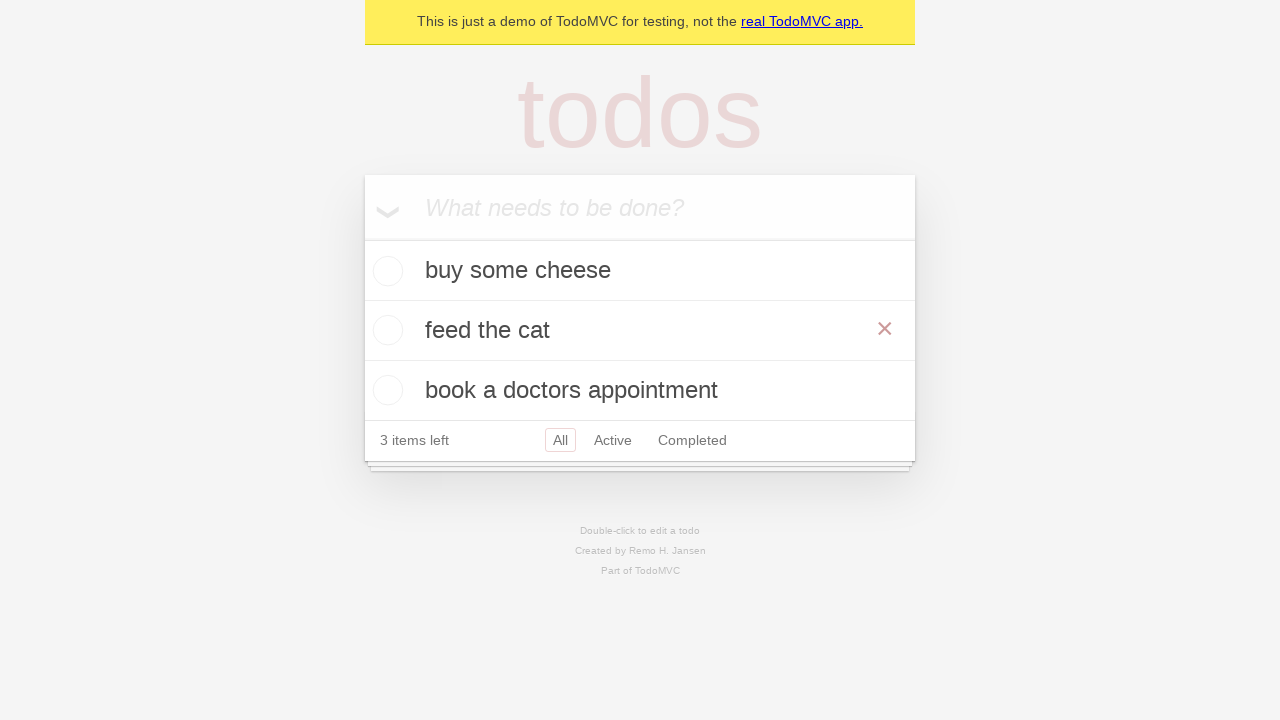

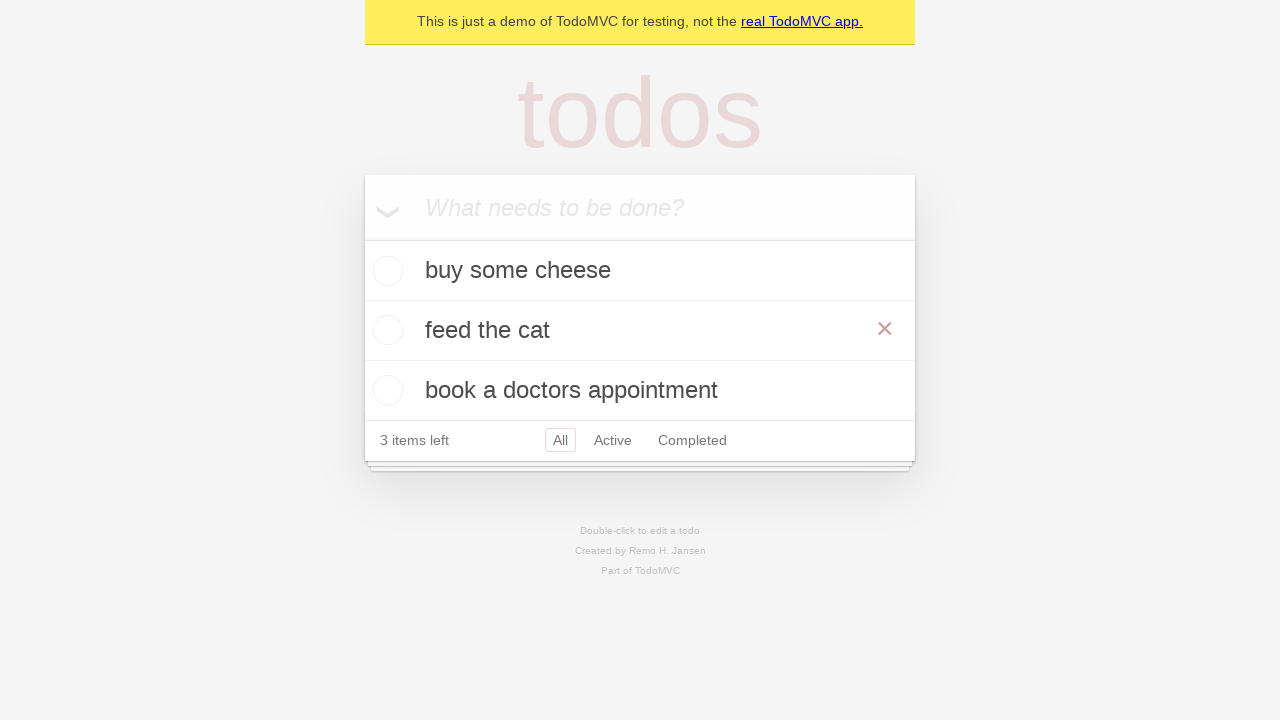